Tests right-click context menu functionality by right-clicking an element, hovering over a menu item, and handling an alert

Starting URL: http://swisnl.github.io/jQuery-contextMenu/demo.html

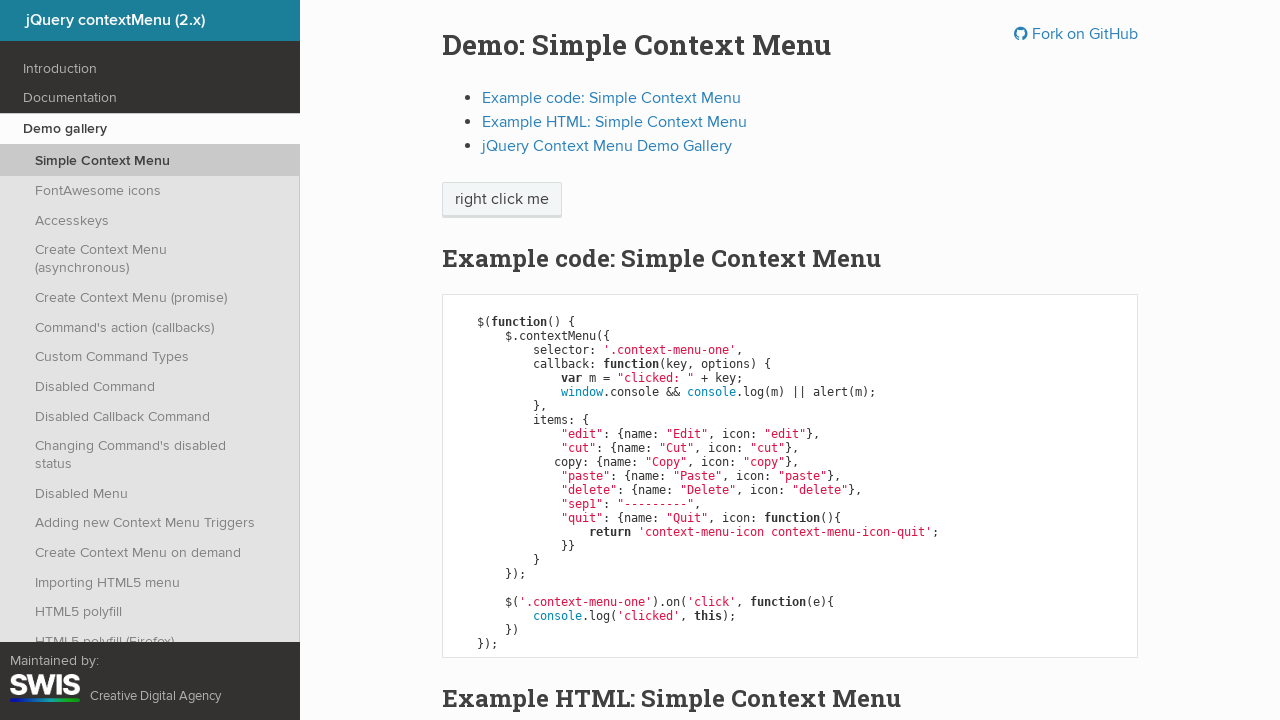

Clicked on Simple Context Menu link at (558, 361) on xpath=//a[text()='Simple Context Menu']
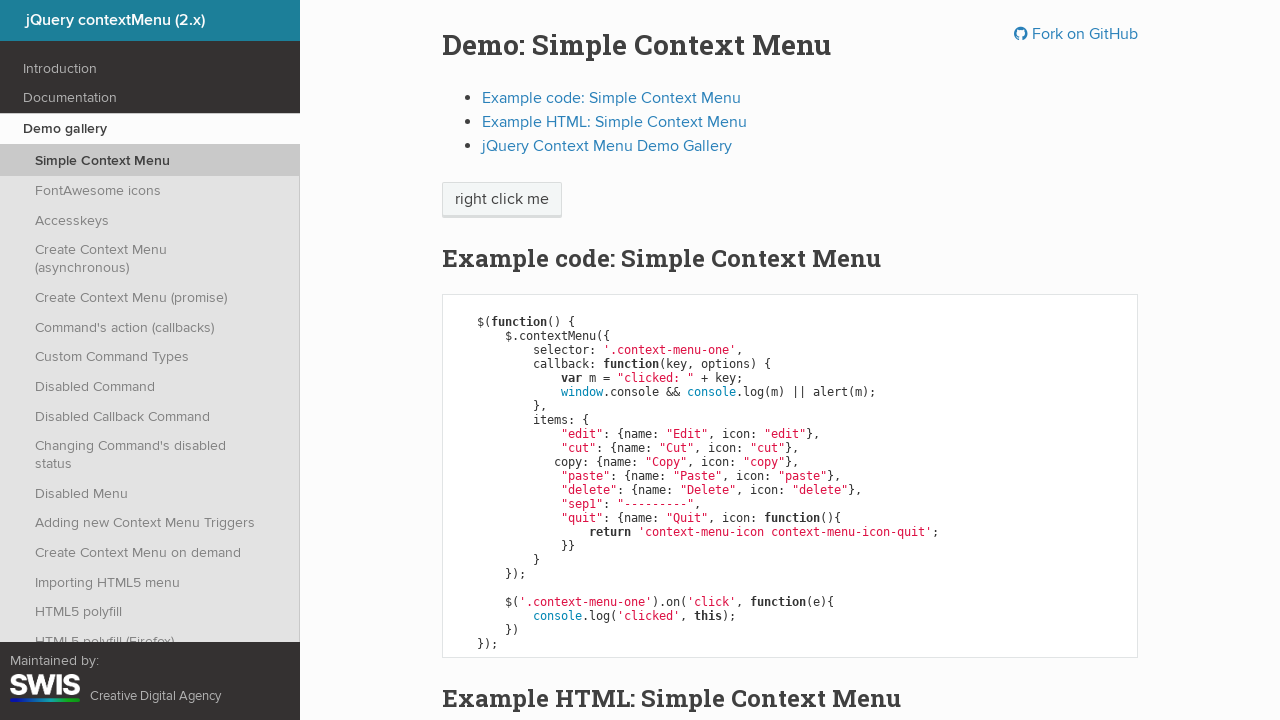

Right-clicked on 'right click me' element to open context menu at (502, 200) on //span[text()='right click me']
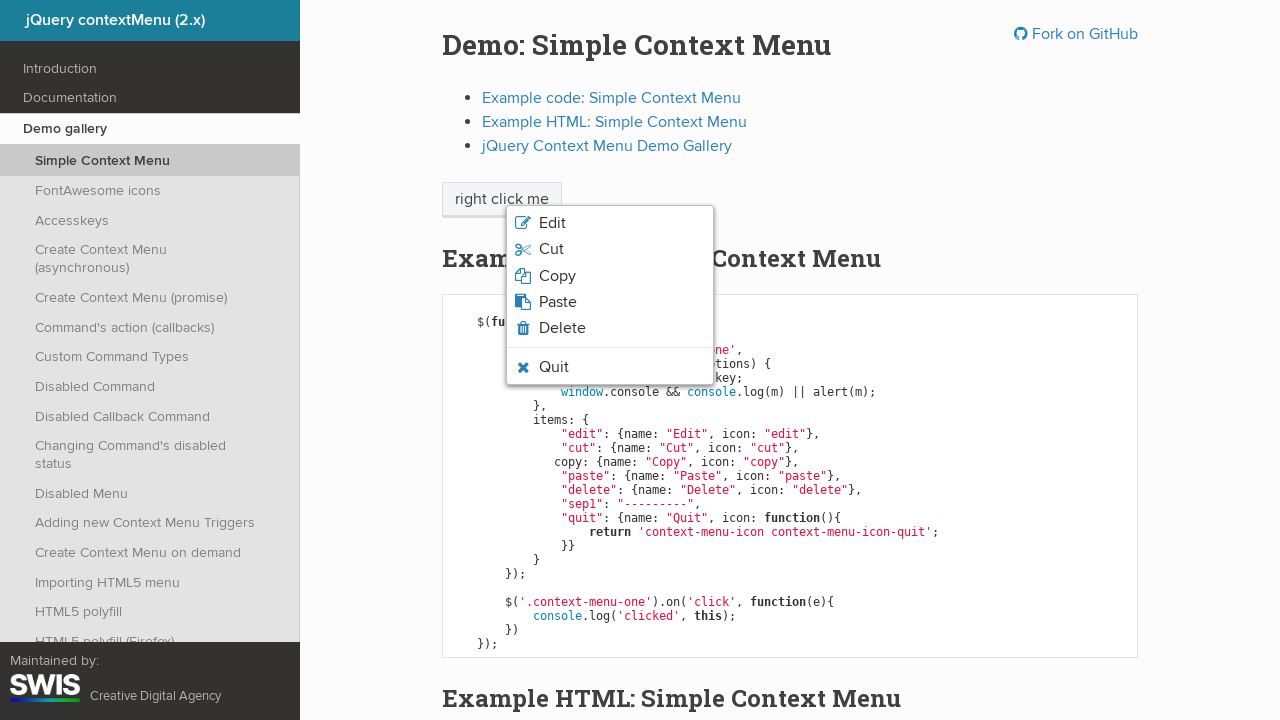

Hovered over Quit menu item at (610, 367) on xpath=//span[text()='Quit']/parent::li
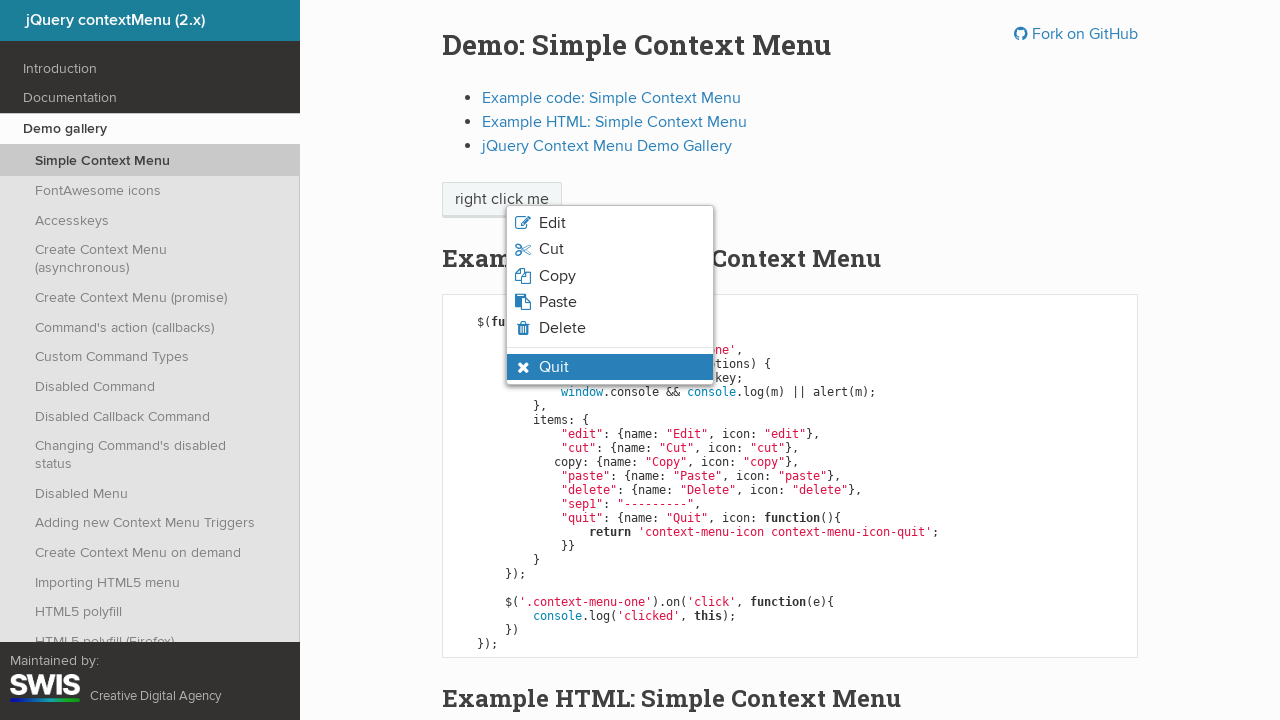

Clicked on Quit menu item at (610, 367) on xpath=//span[text()='Quit']/parent::li
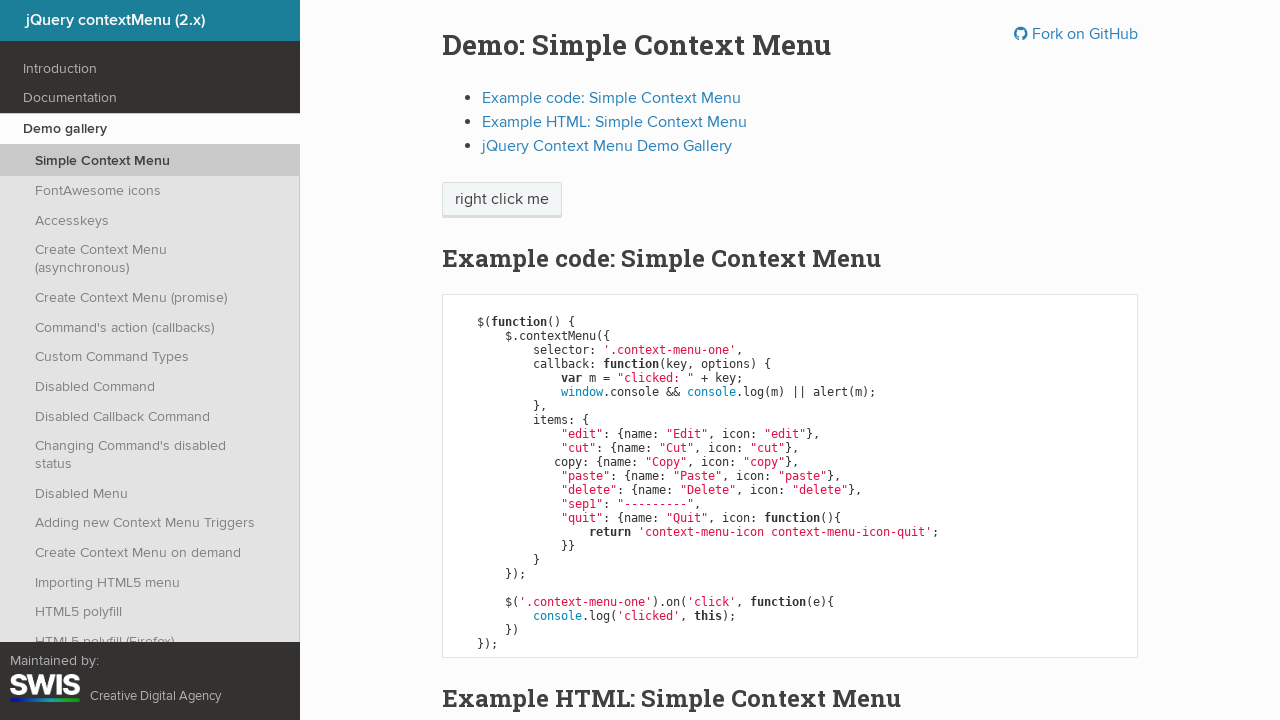

Set up alert dialog handler to accept dialogs
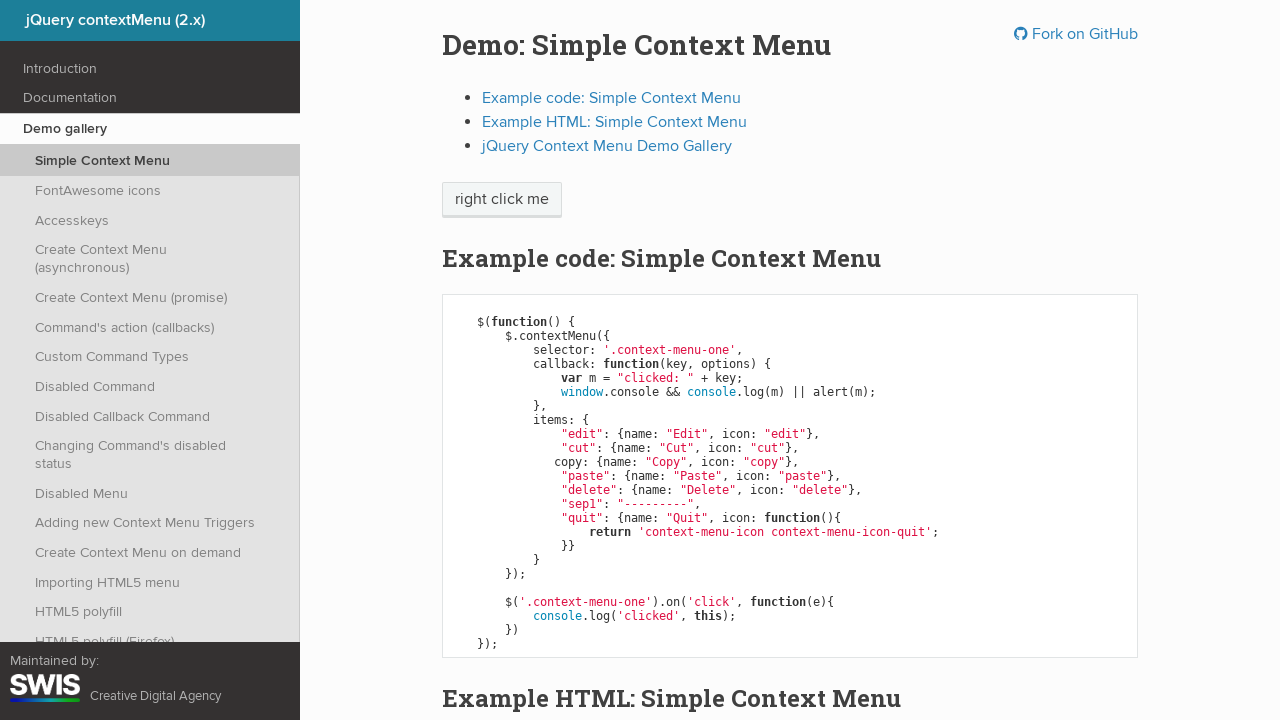

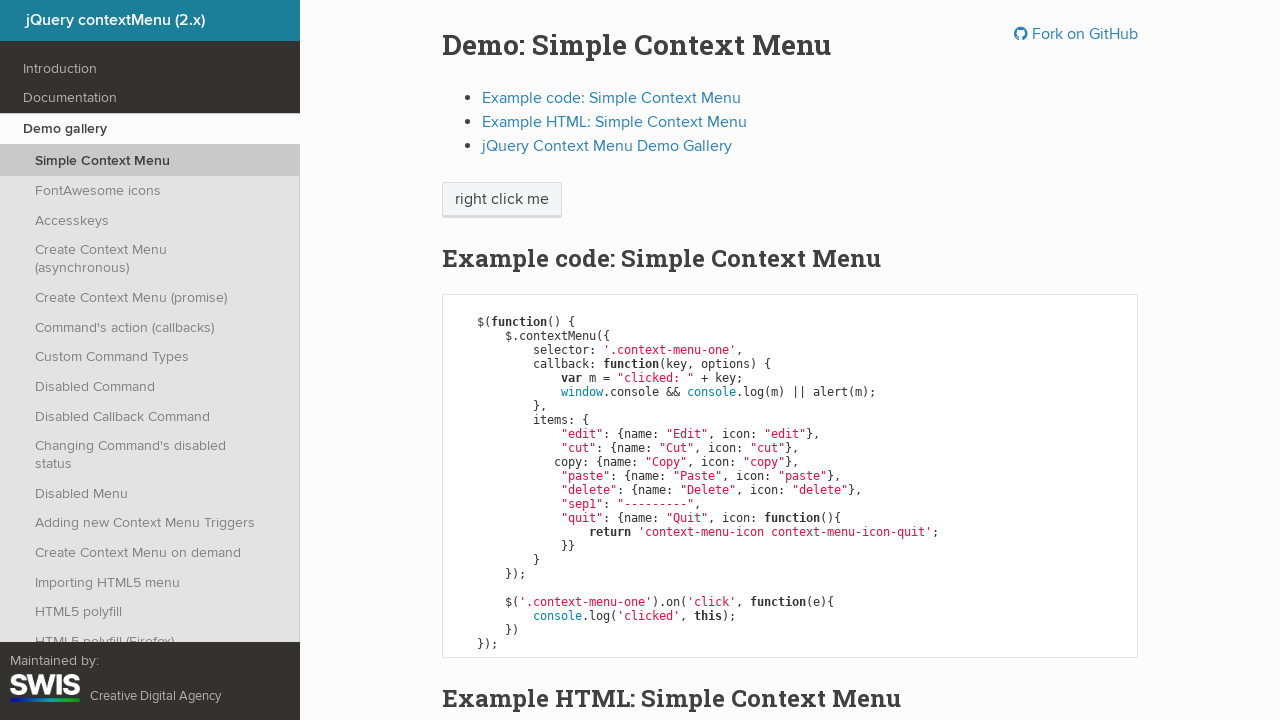